Tests the Get Started link on the Playwright landing page by clicking it and verifying the Installation heading appears

Starting URL: https://playwright.dev/

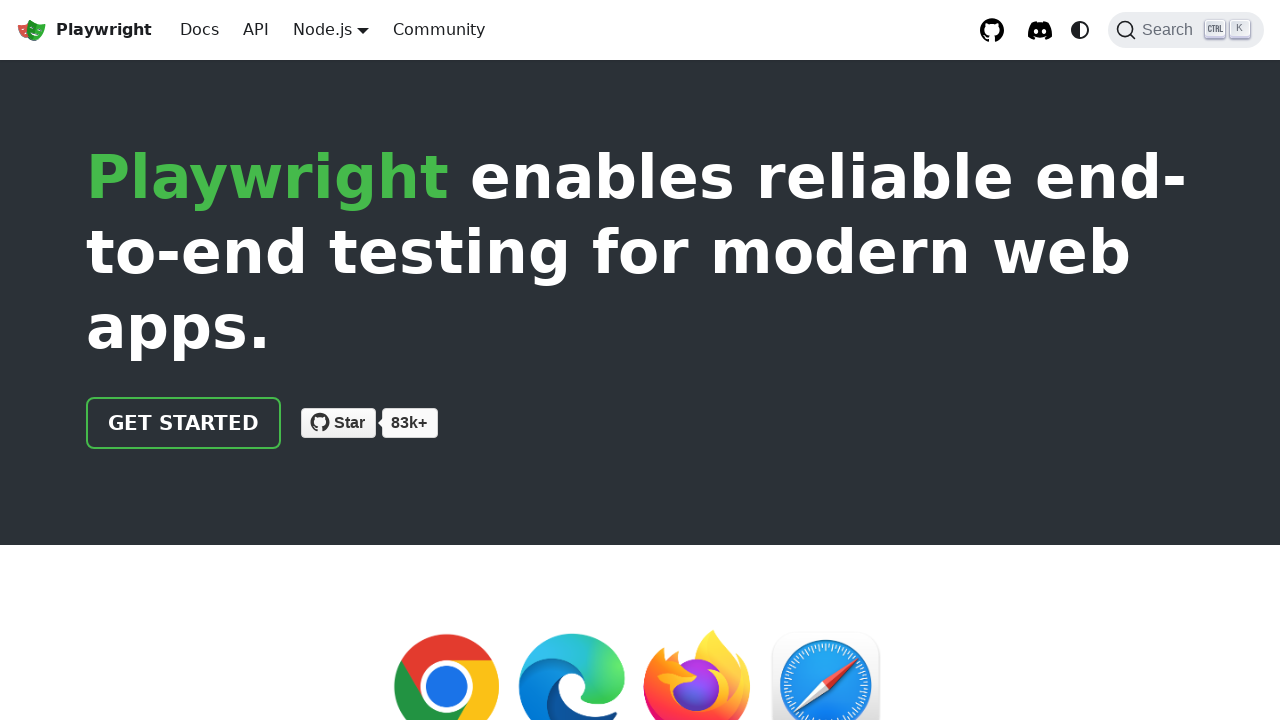

Clicked the Get Started link on Playwright landing page at (184, 423) on internal:role=link[name="Get started"i]
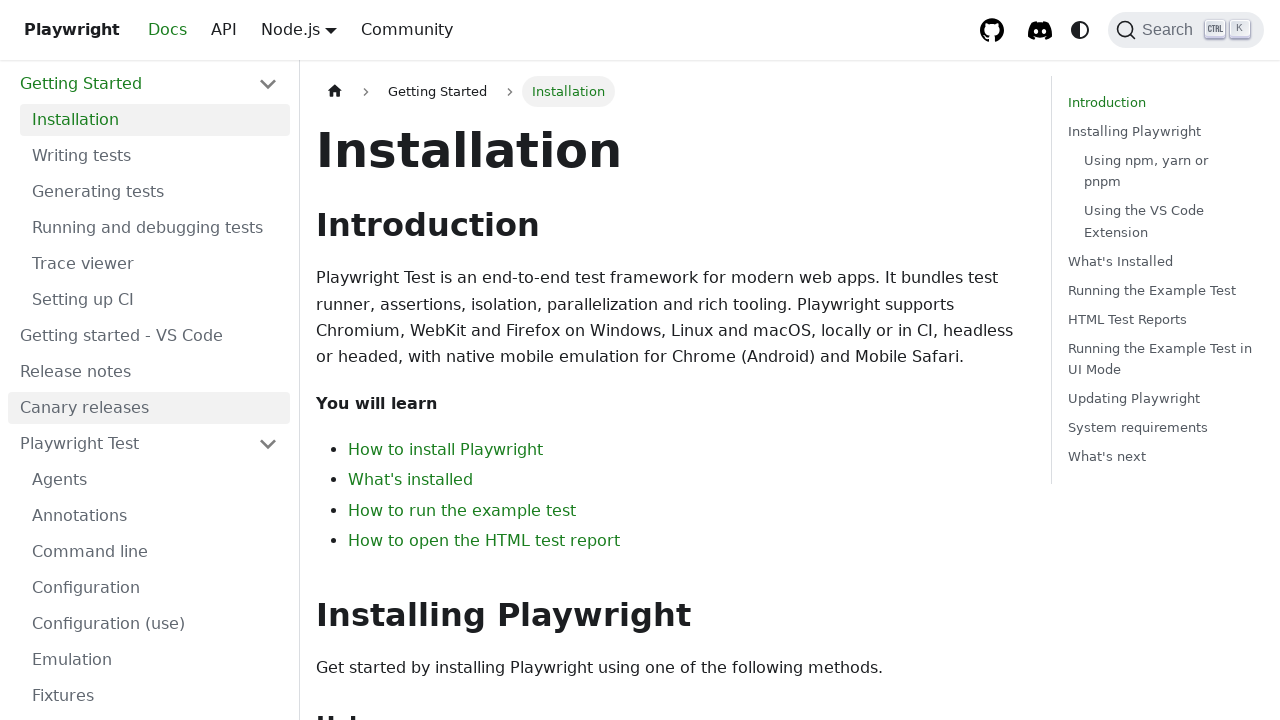

Installation heading appeared and became visible
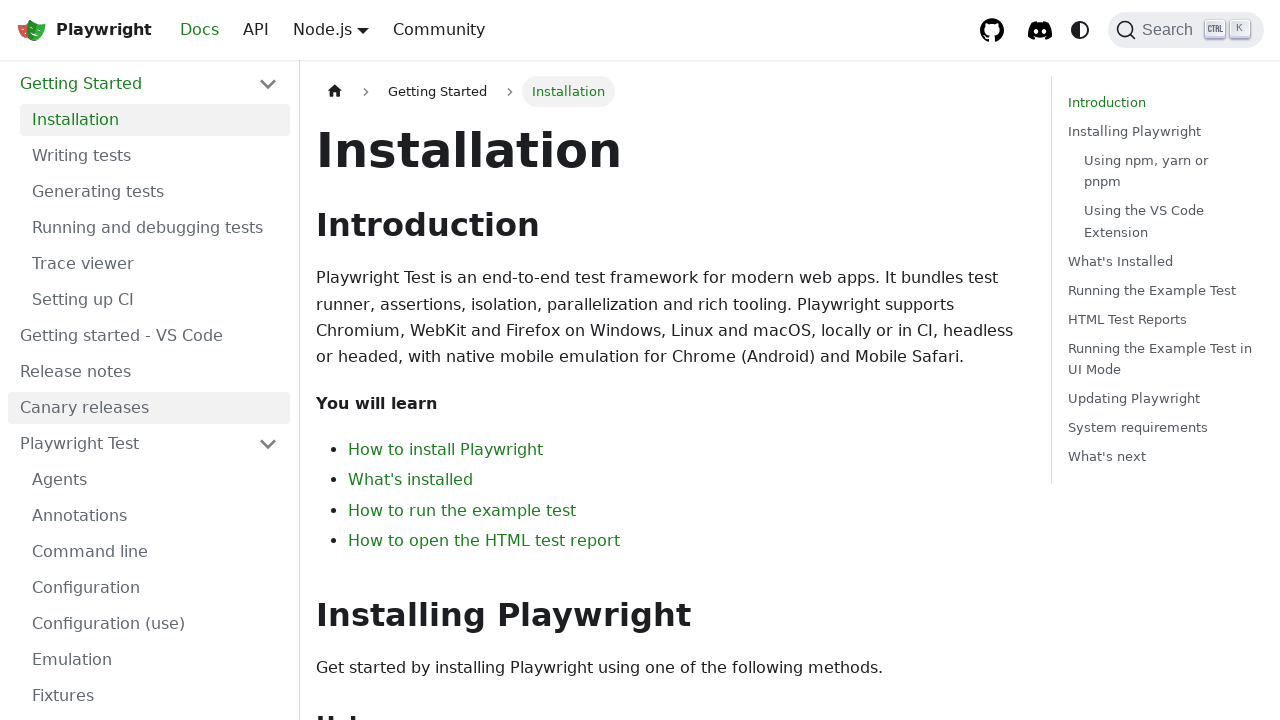

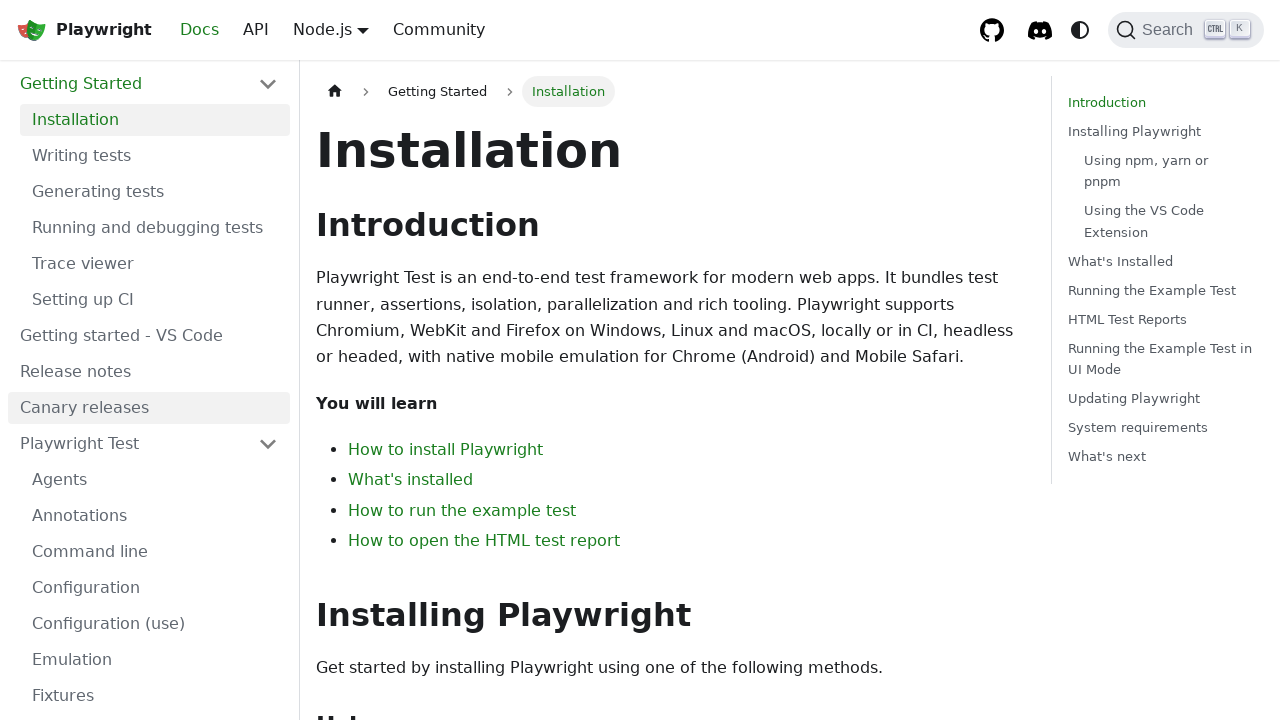